Tests an MDN accessibility demo page by clicking a button, handling an alert popup, and filling a form input field to verify form editability.

Starting URL: https://mdn.github.io/learning-area/tools-testing/cross-browser-testing/accessibility/native-keyboard-accessibility.html

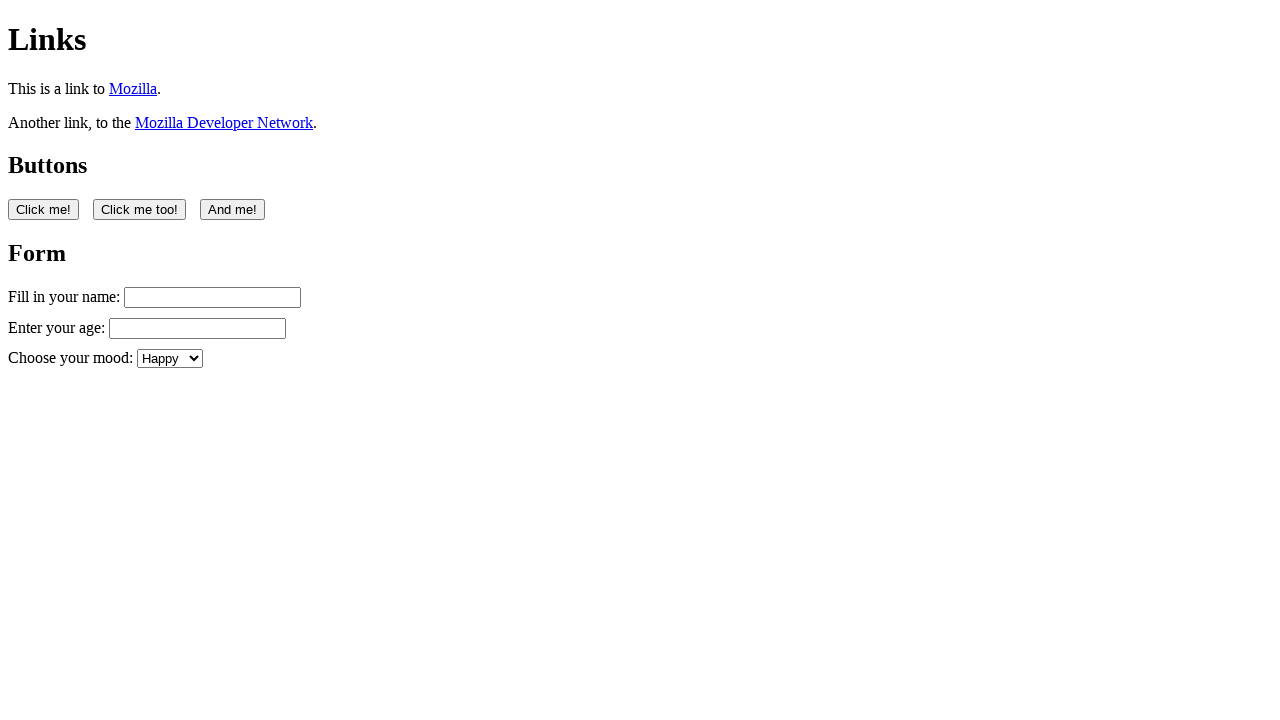

Selected first button and retrieved its text content
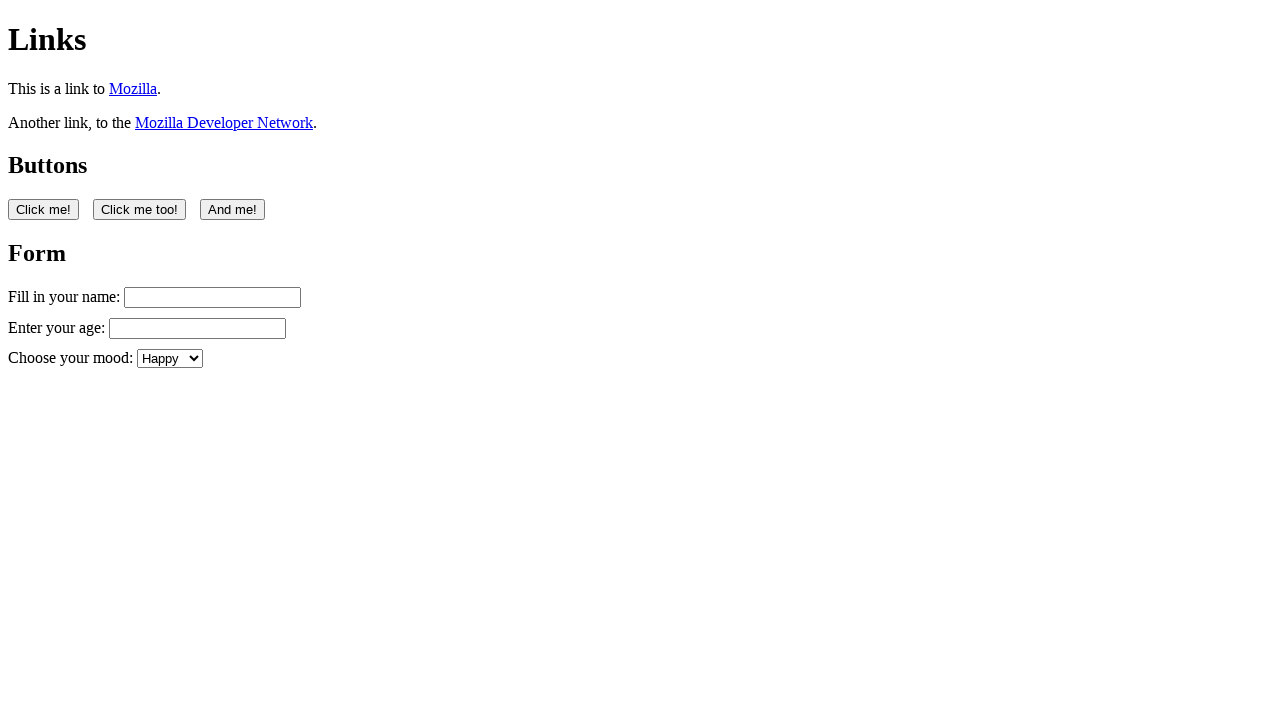

Clicked the button to trigger alert popup at (44, 209) on button:nth-of-type(1)
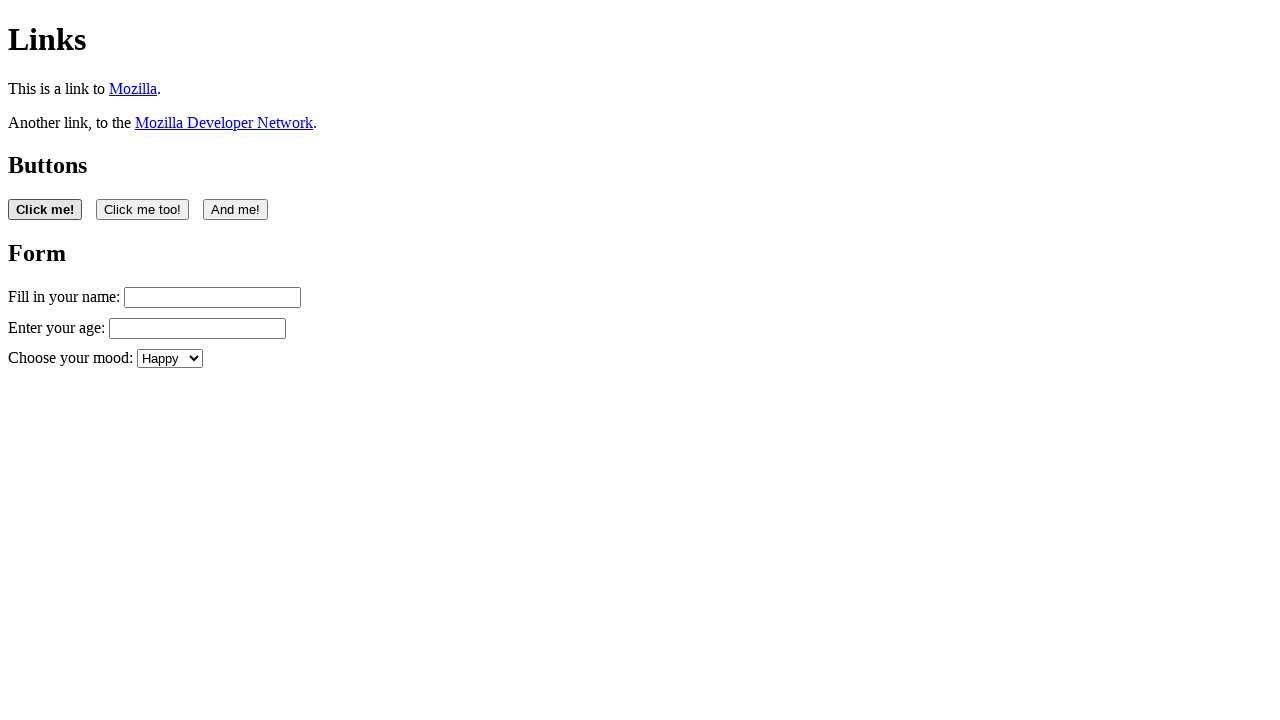

Set up alert dialog handler to accept popups
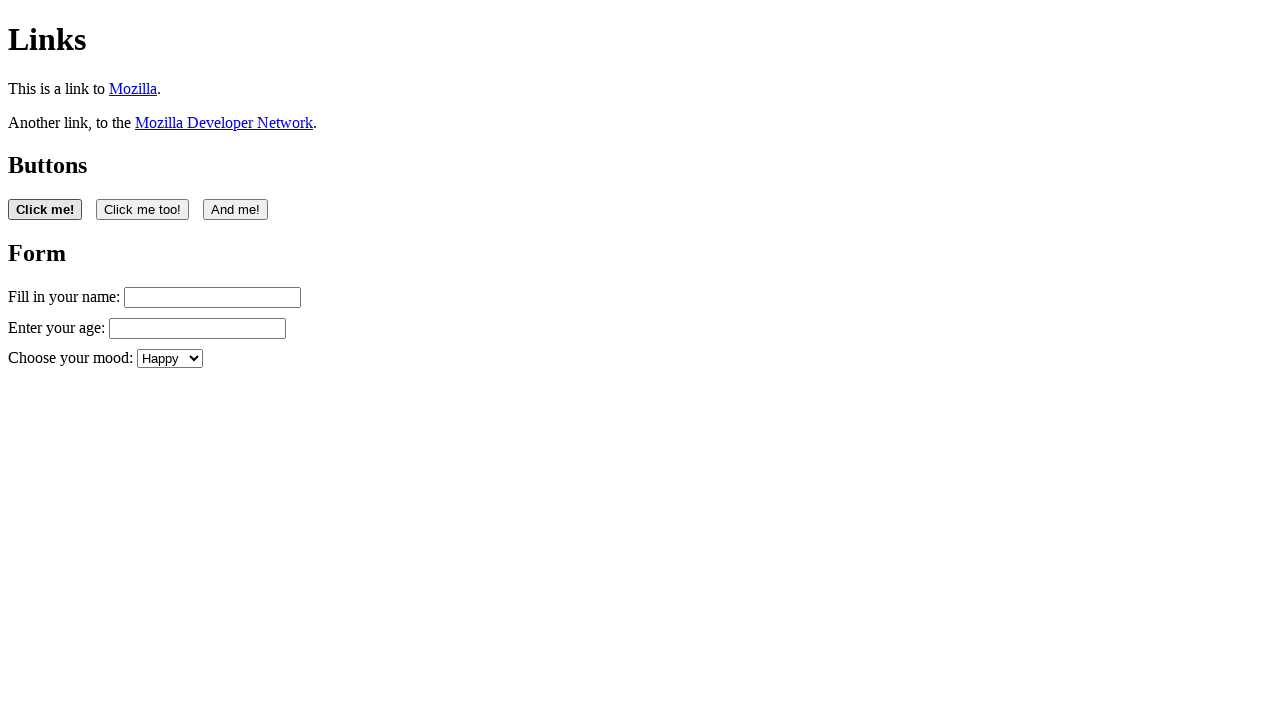

Waited 2000ms for form to be ready
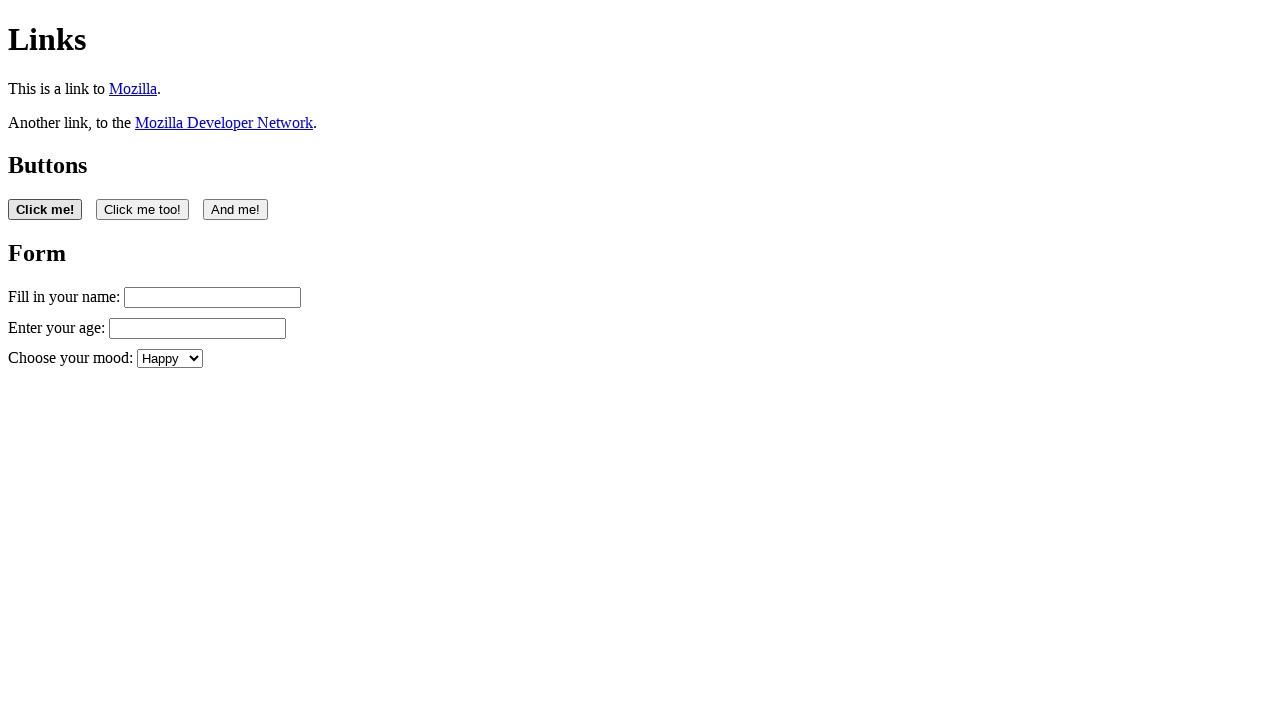

Filled the name input field with 'Filling in my form' on #name
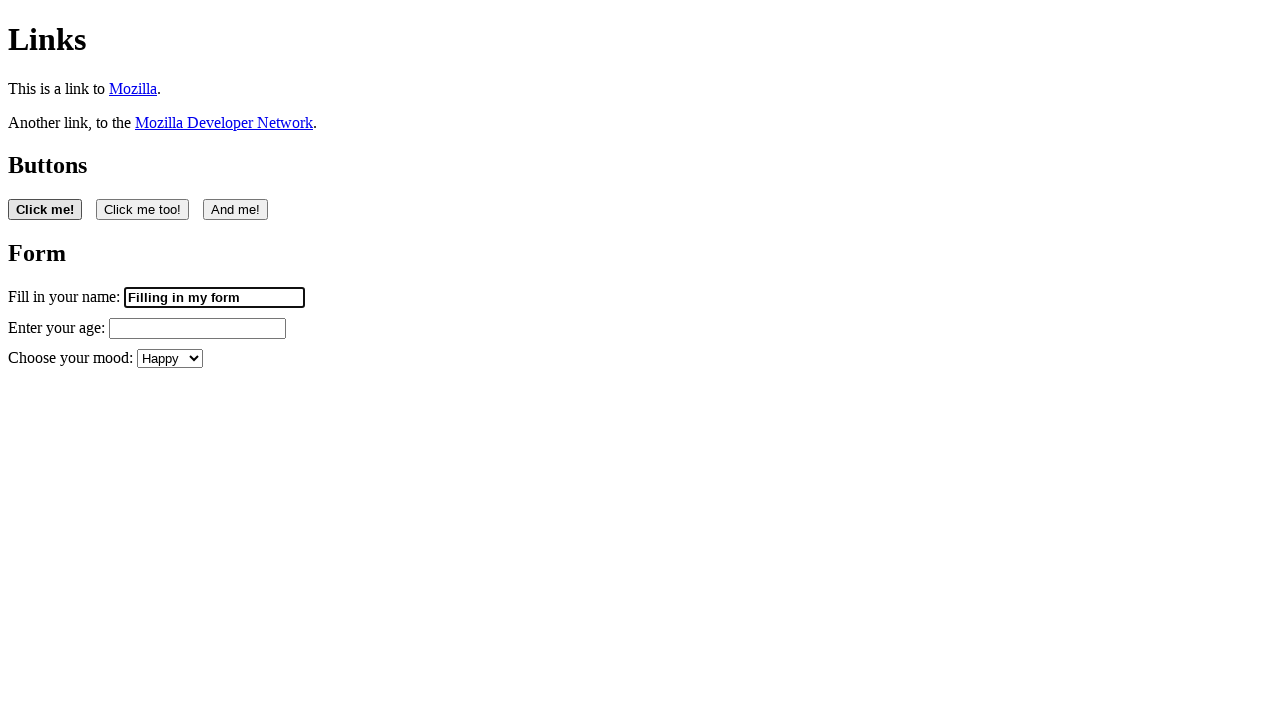

Retrieved value attribute from name input field
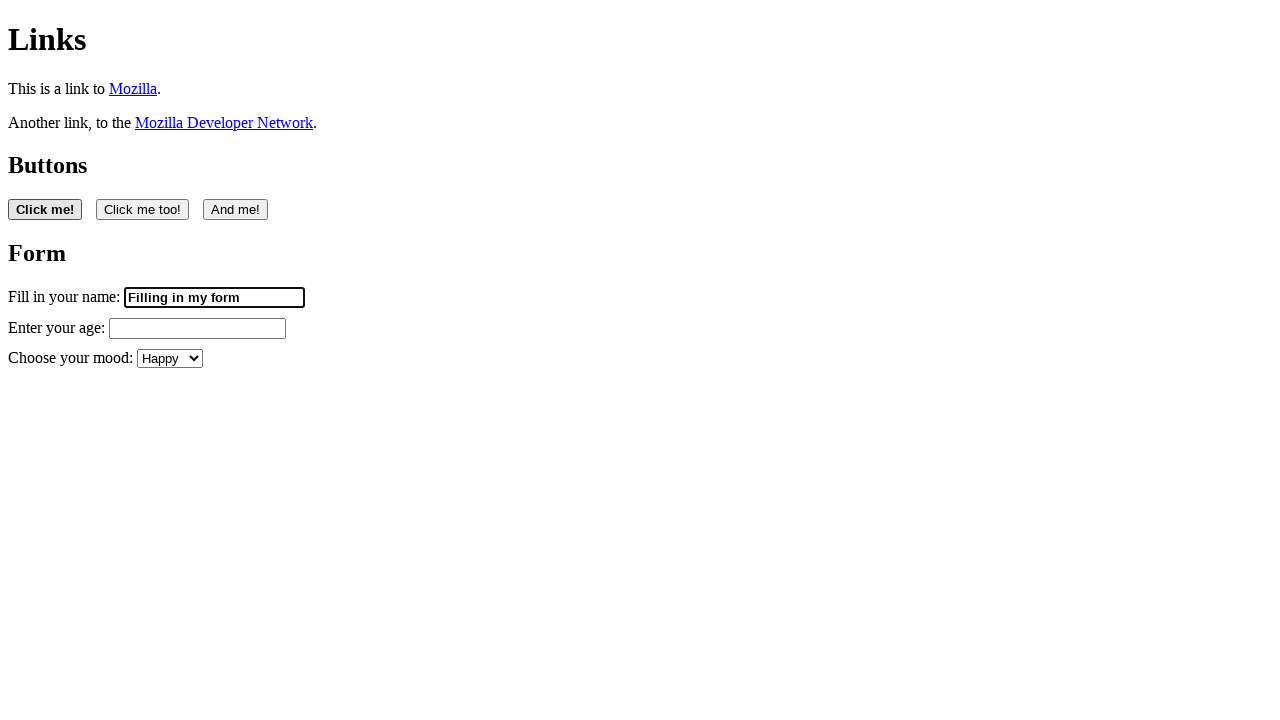

Verified form input is editable - value is not empty
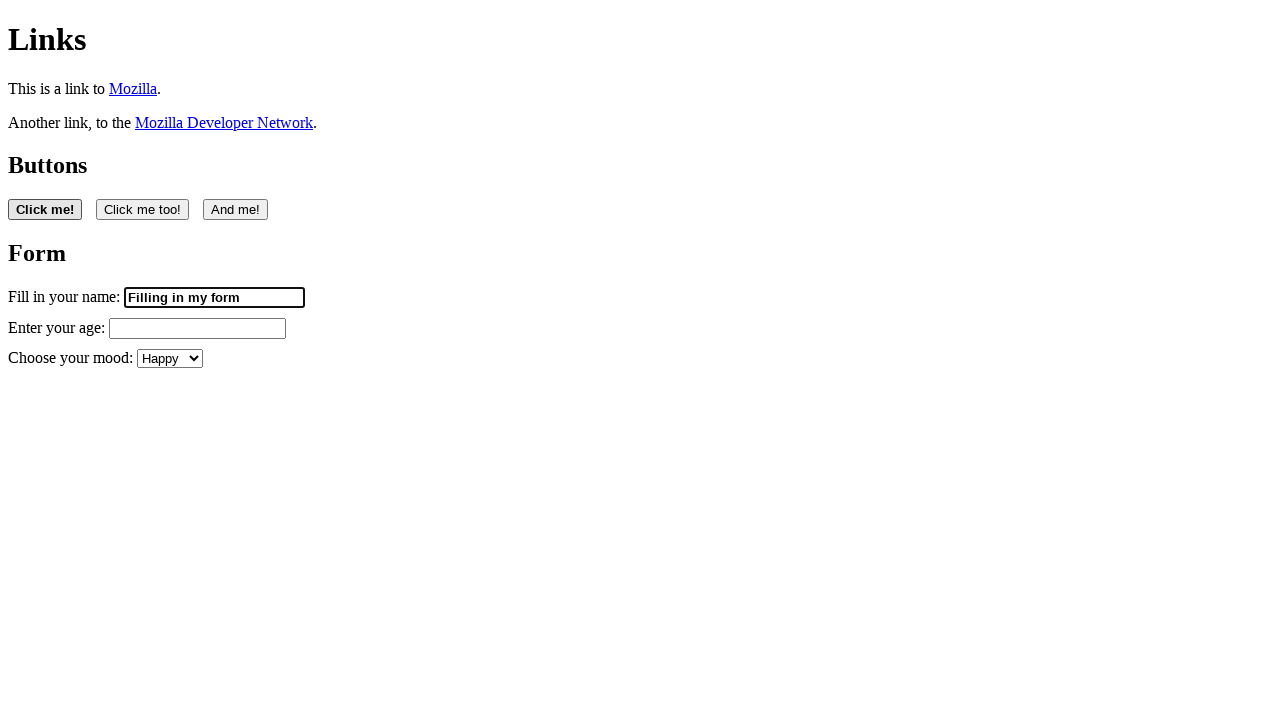

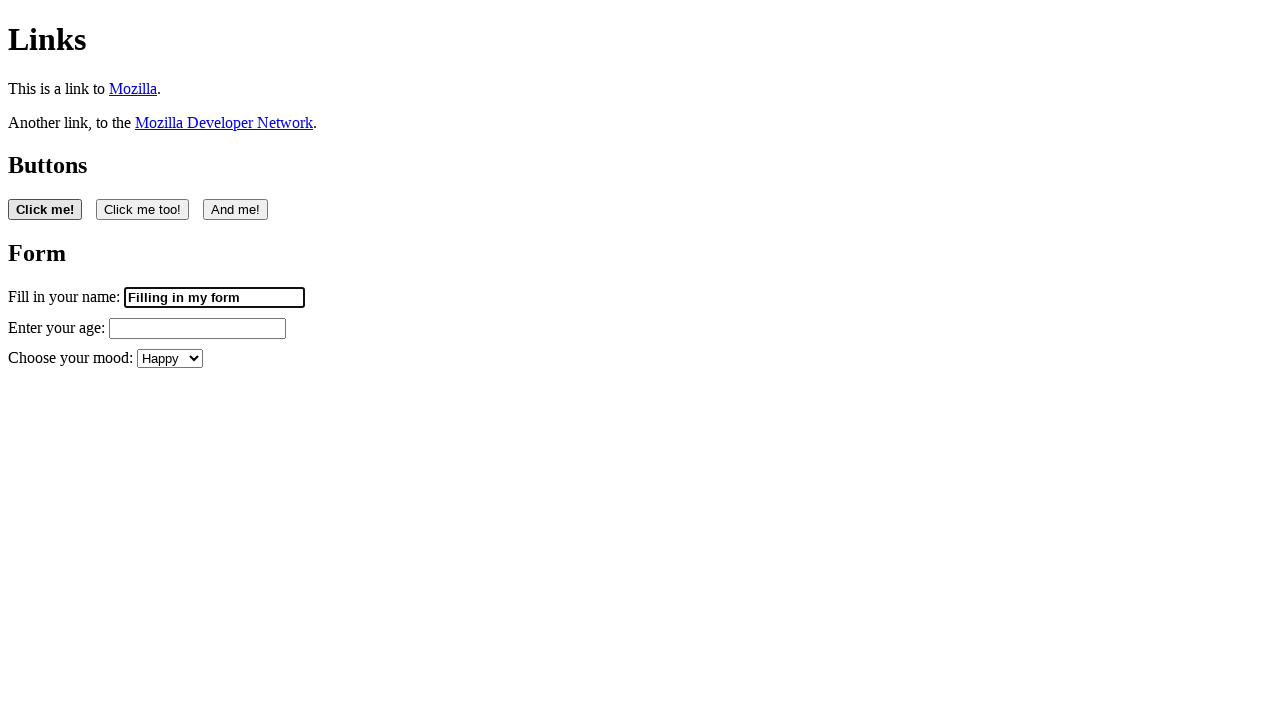